Tests the search bar functionality by entering text and then clicking the clear button if it becomes visible

Starting URL: https://automationbookstore.dev/

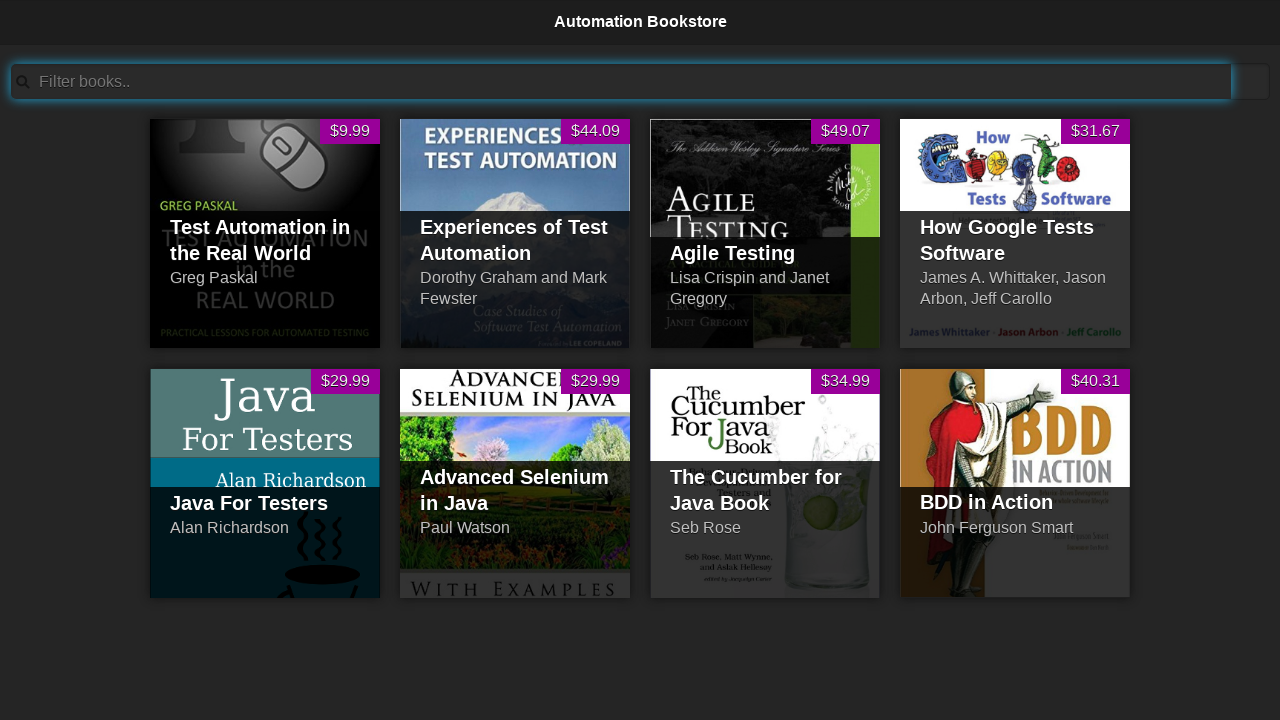

Entered 'Text' into the search bar on #searchBar
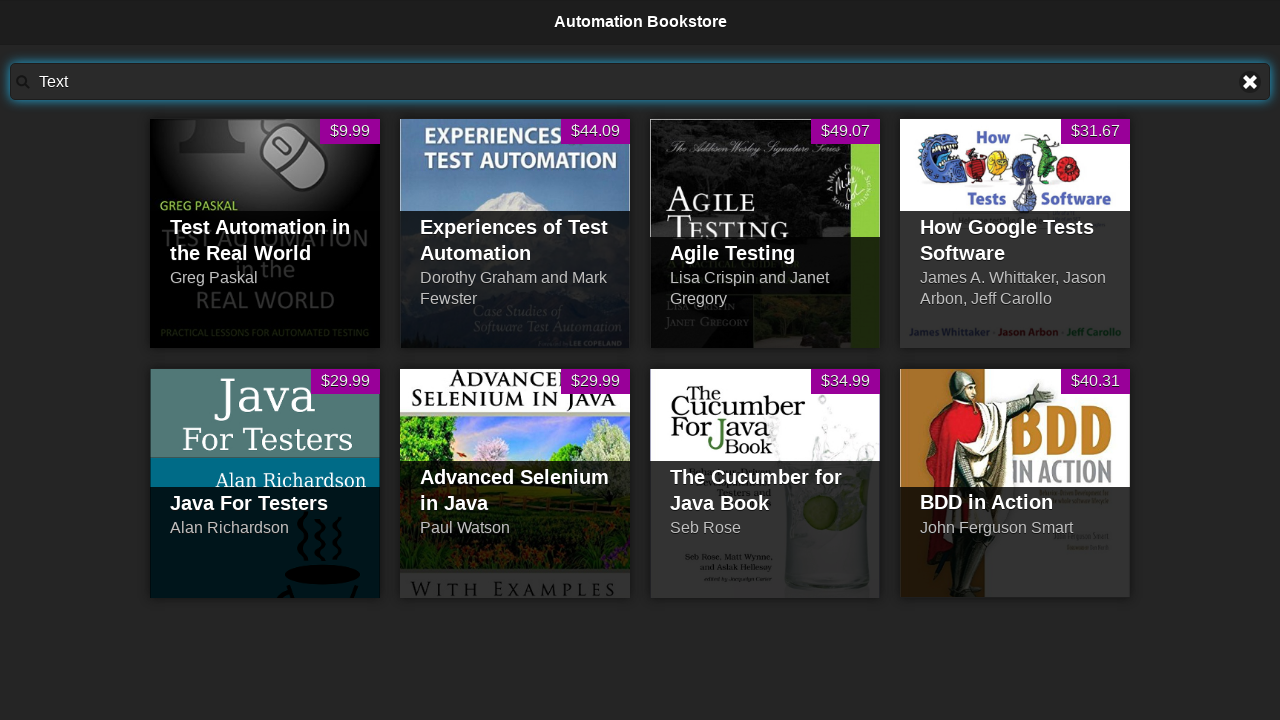

Located the clear button element
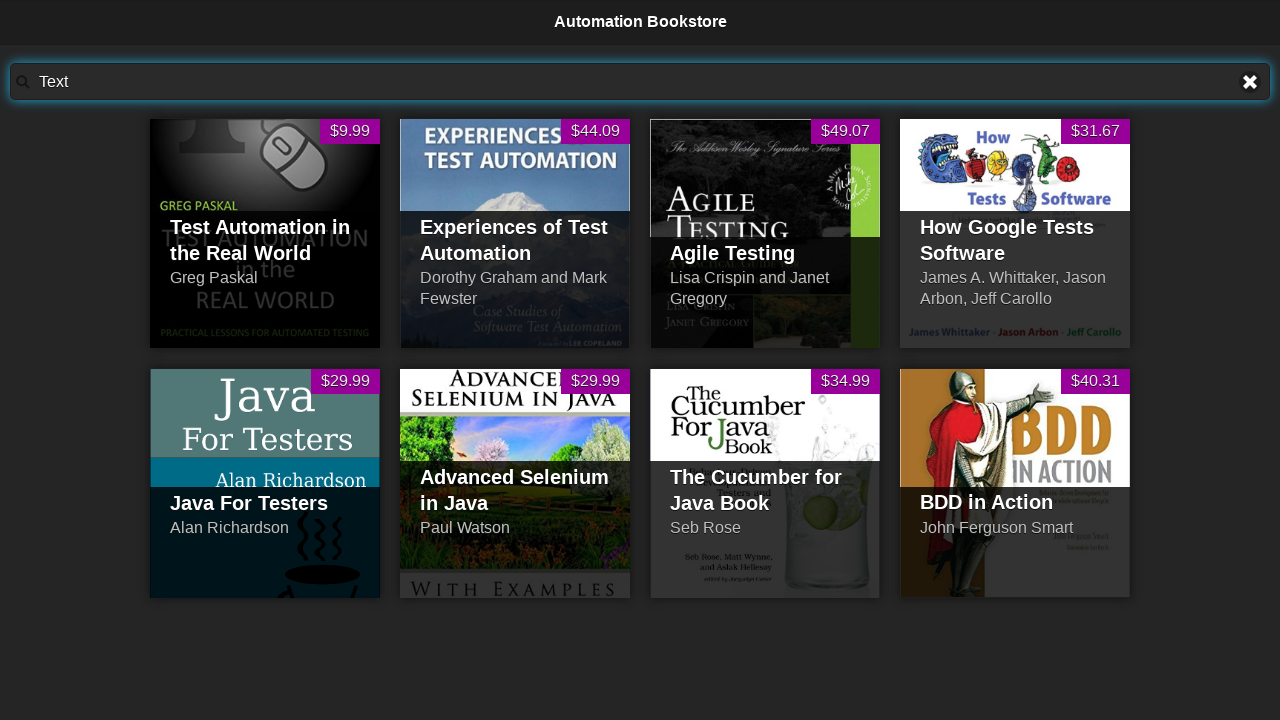

Clear button is visible
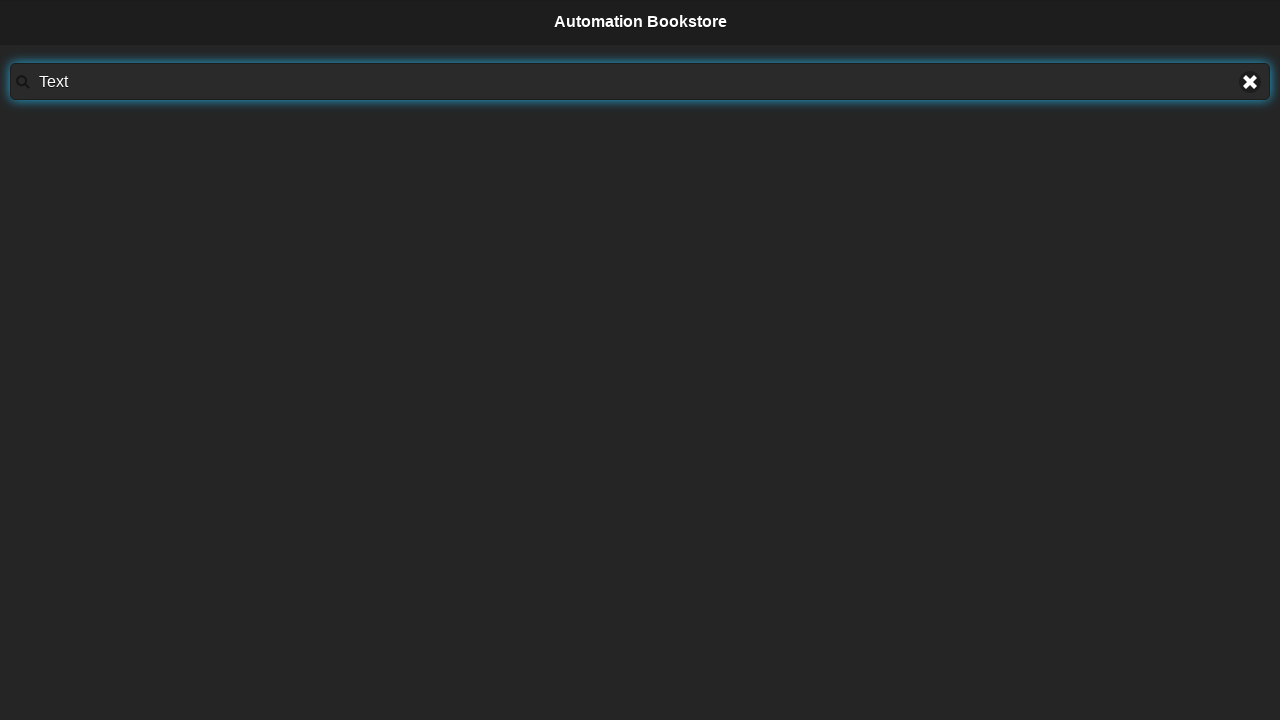

Clicked the clear button to reset search bar at (1250, 82) on a[title='Clear text']
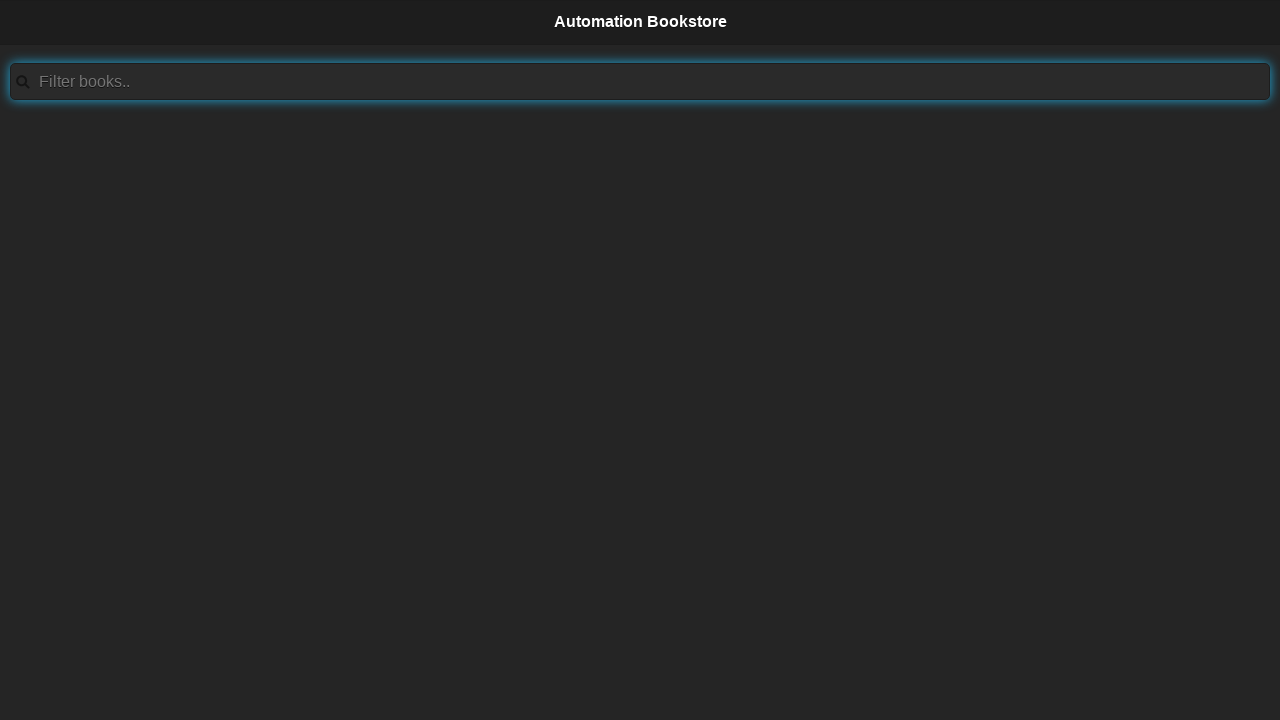

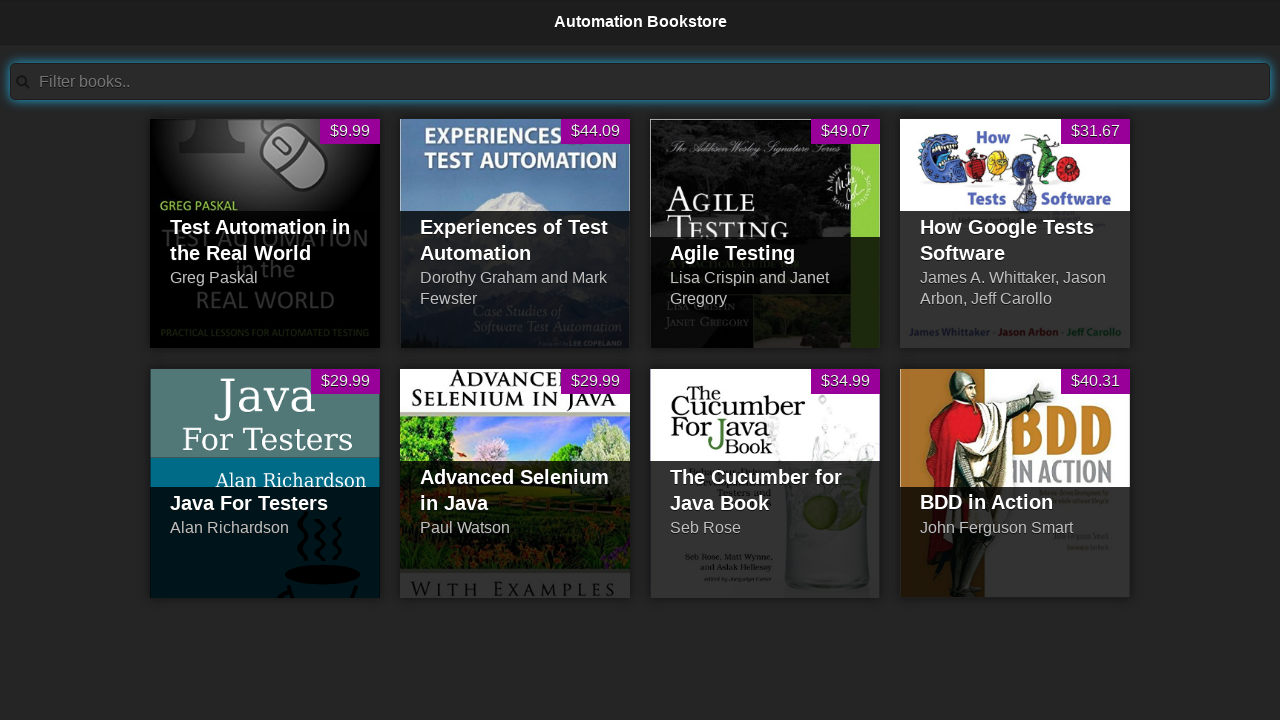